Tests adding todo items to the list by creating two items and verifying they appear in the todo list

Starting URL: https://demo.playwright.dev/todomvc

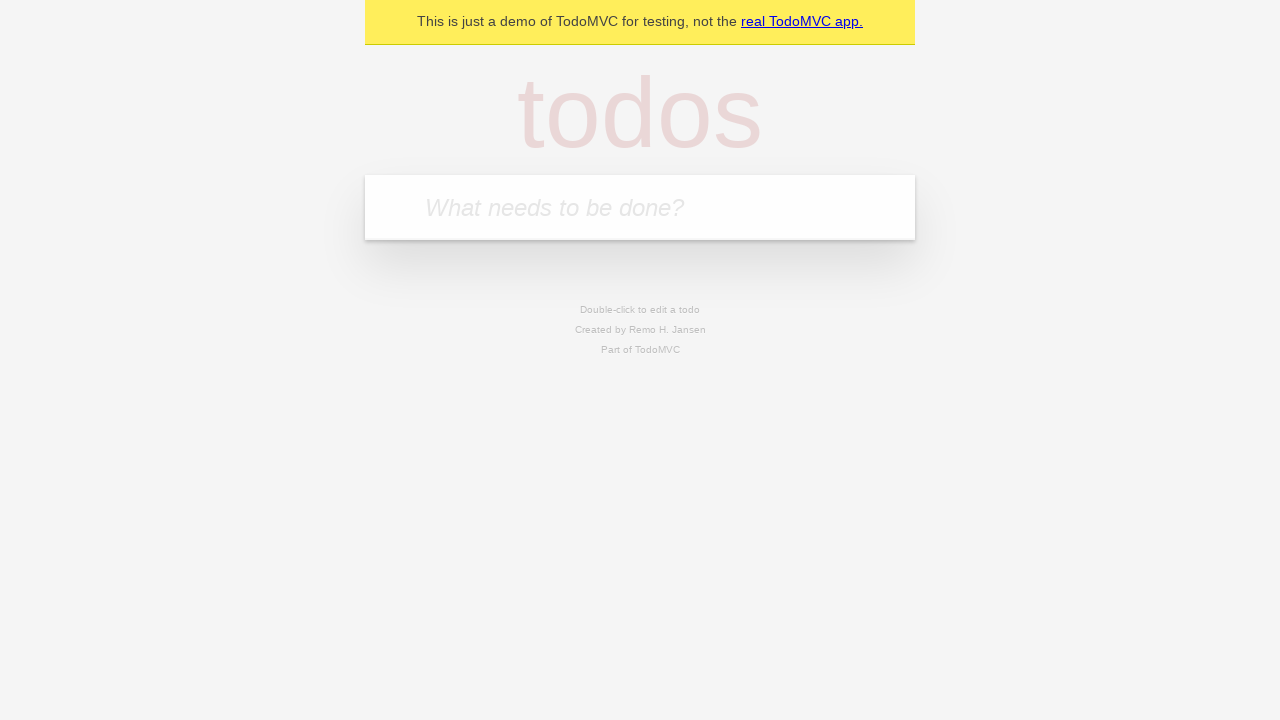

Filled first todo input with 'buy some cheese' on .new-todo
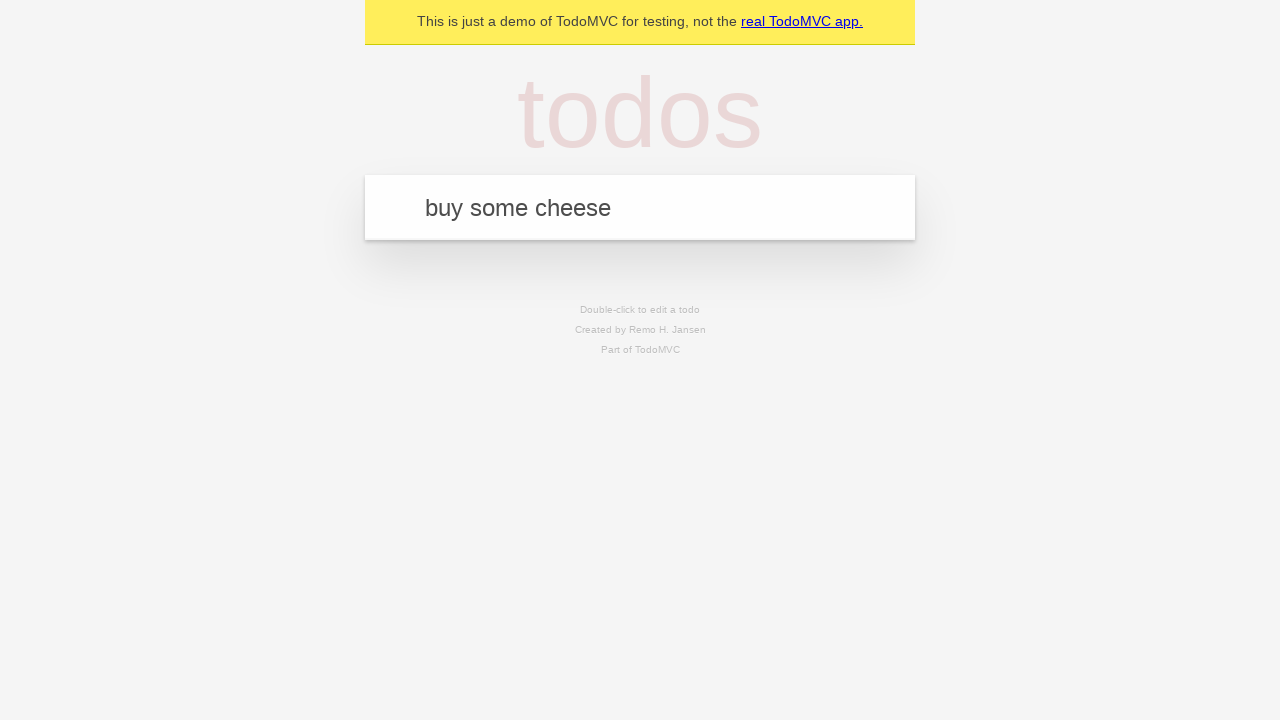

Pressed Enter to create first todo item on .new-todo
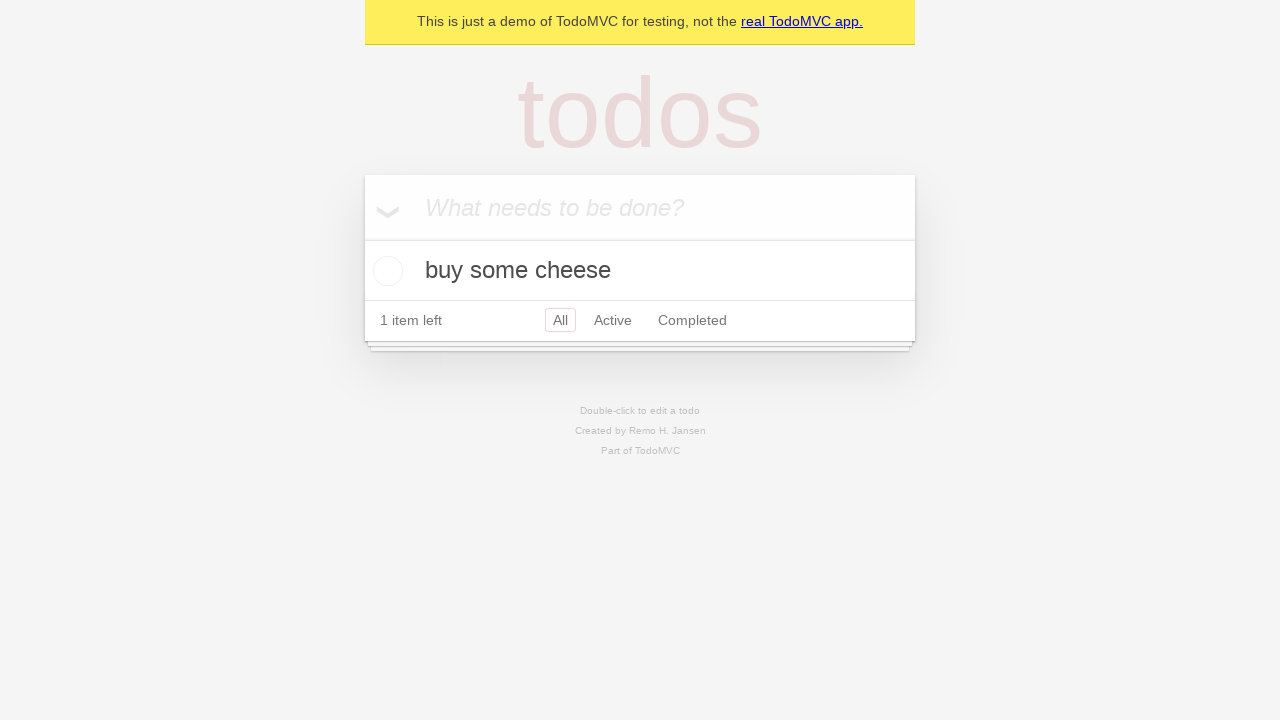

First todo item appeared in the list
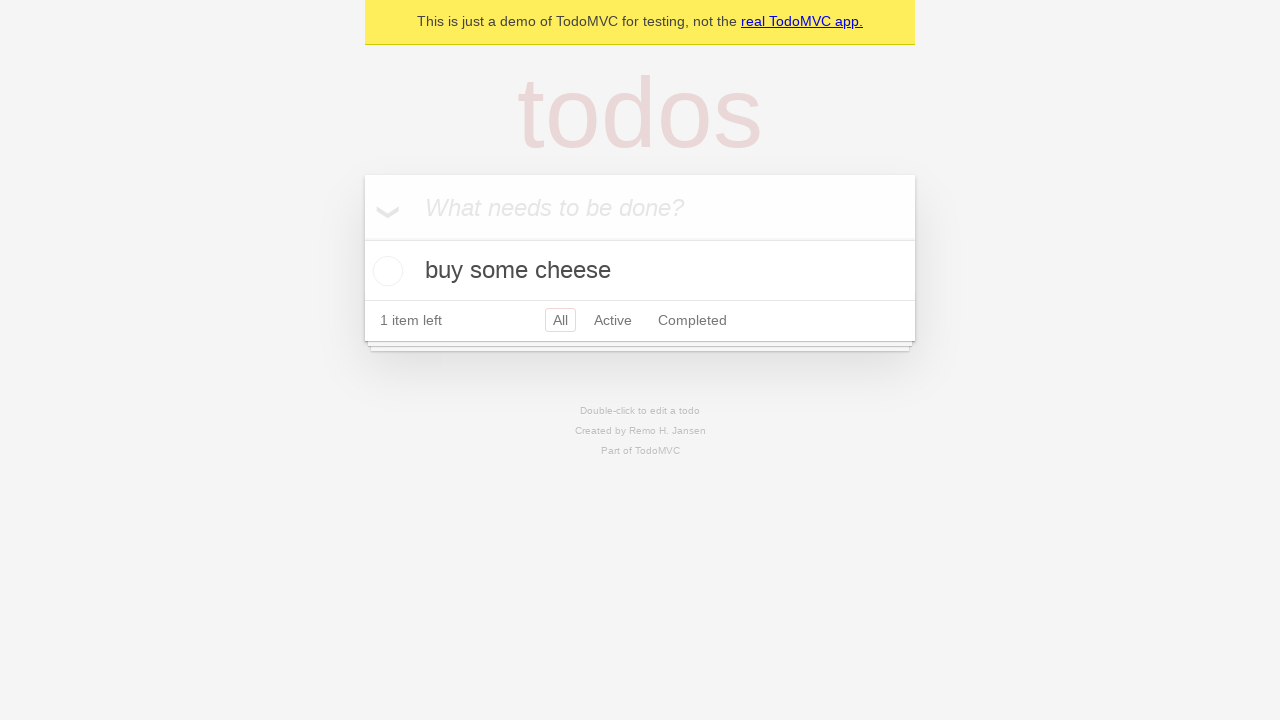

Filled second todo input with 'feed the cat' on .new-todo
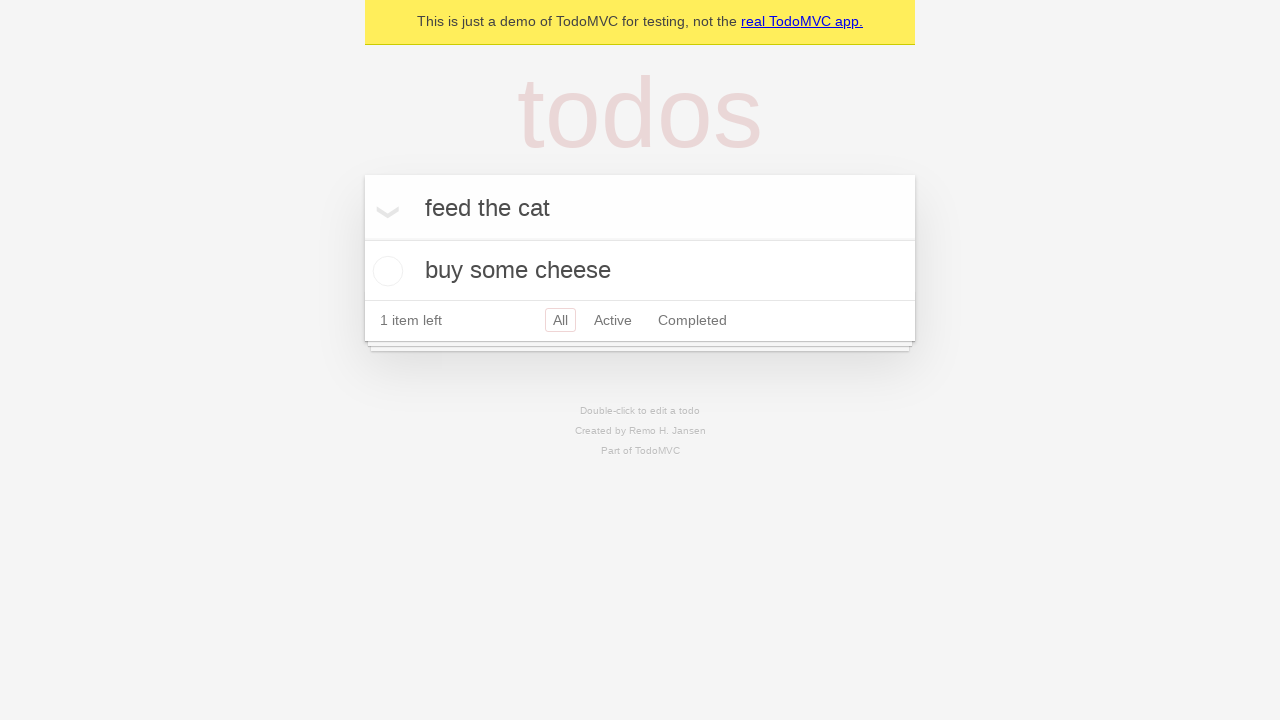

Pressed Enter to create second todo item on .new-todo
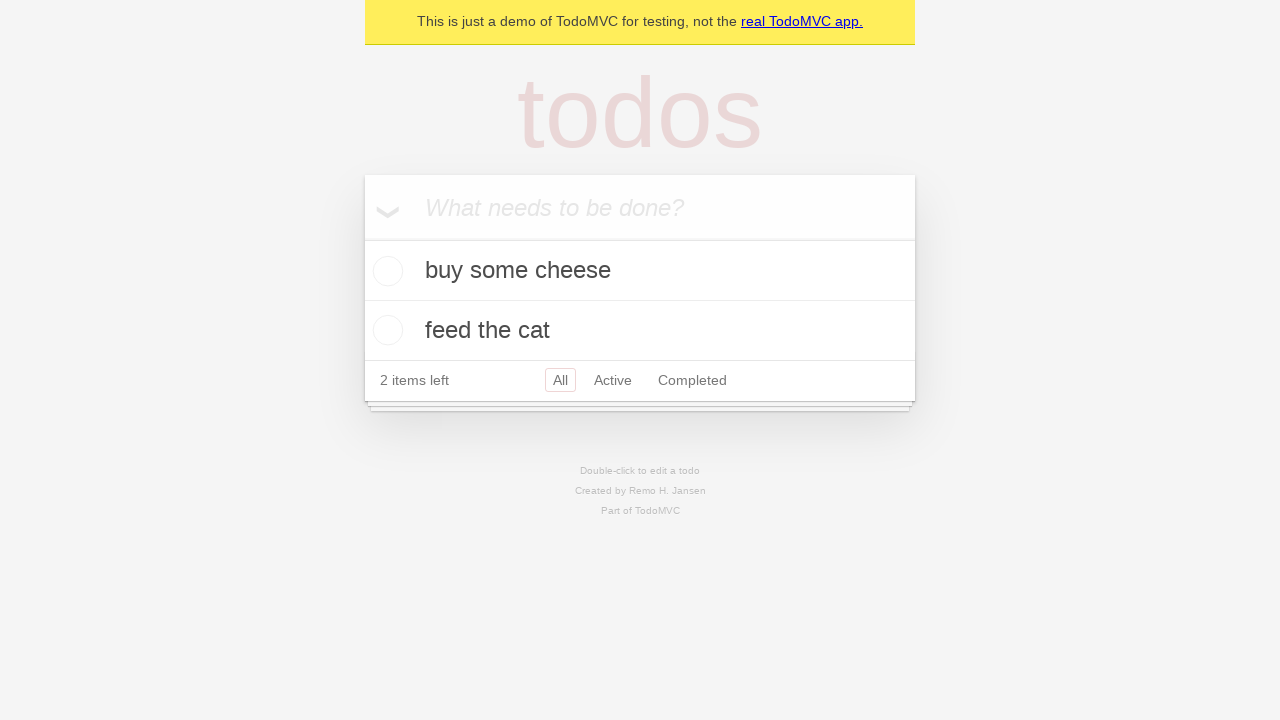

Verified both todo items are present in the list
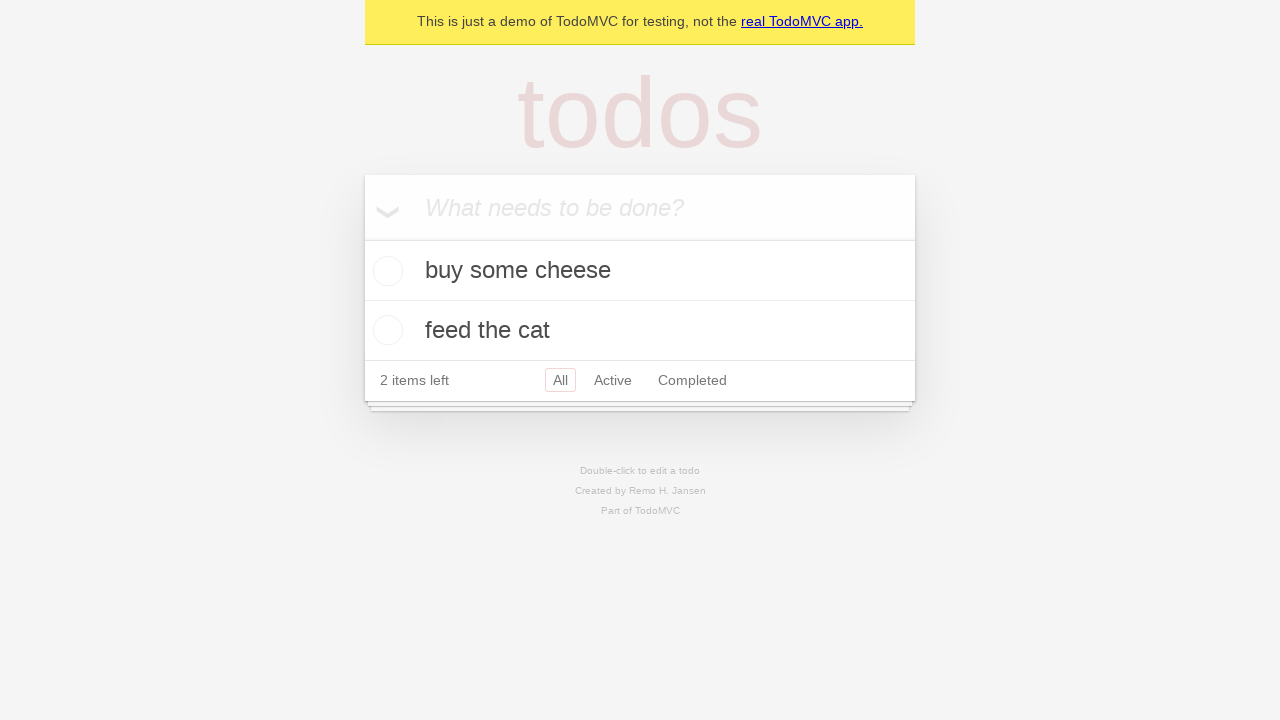

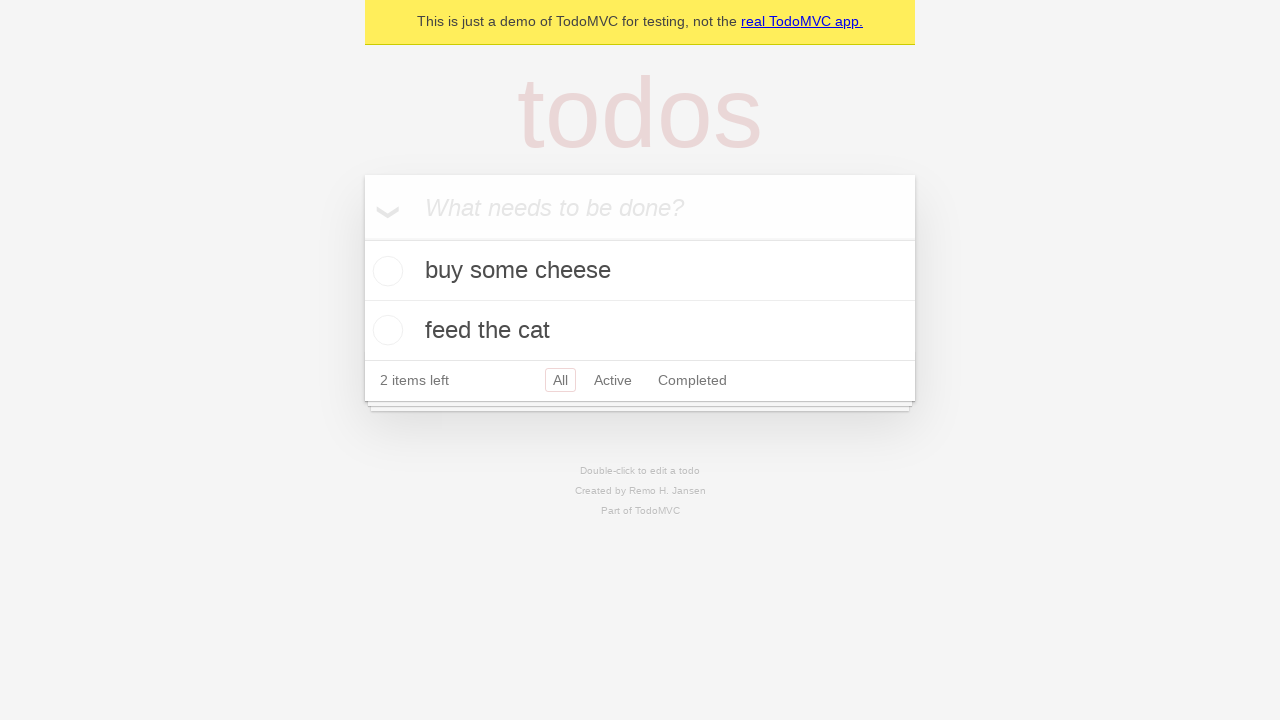